Tests minimizing the browser window

Starting URL: https://the-internet.herokuapp.com/

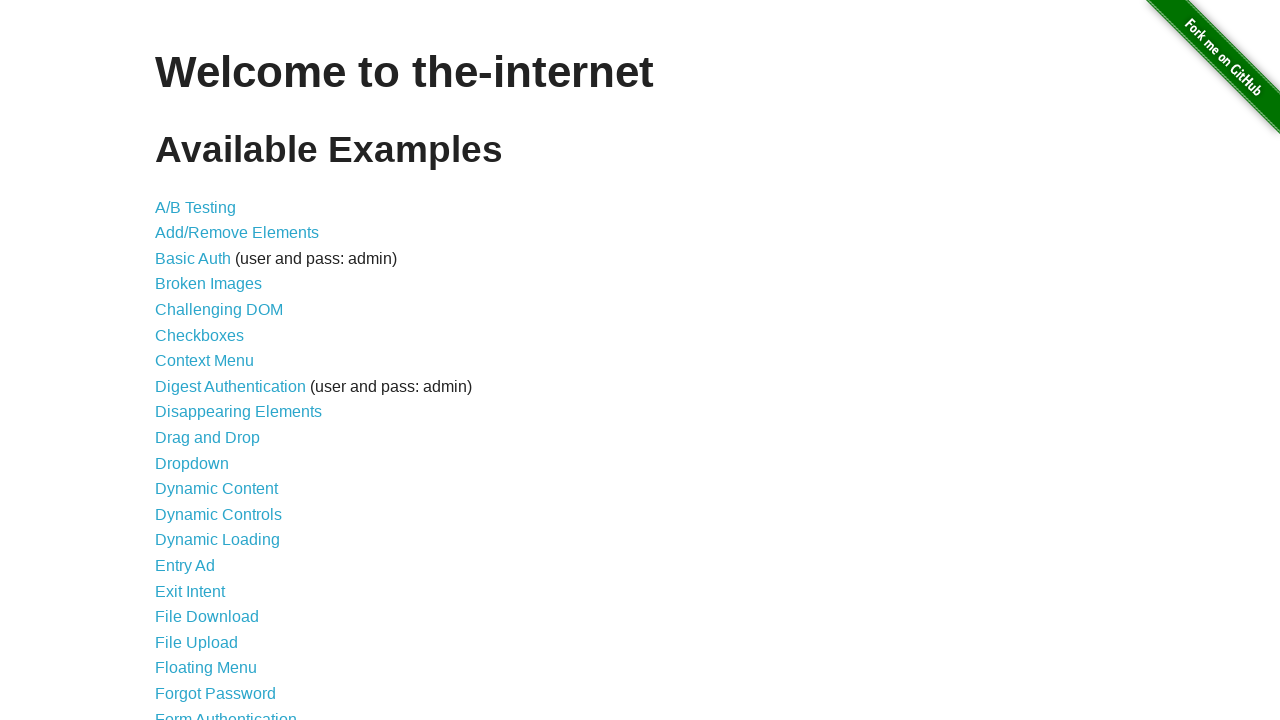

Set browser viewport to 800x600 to simulate minimized window
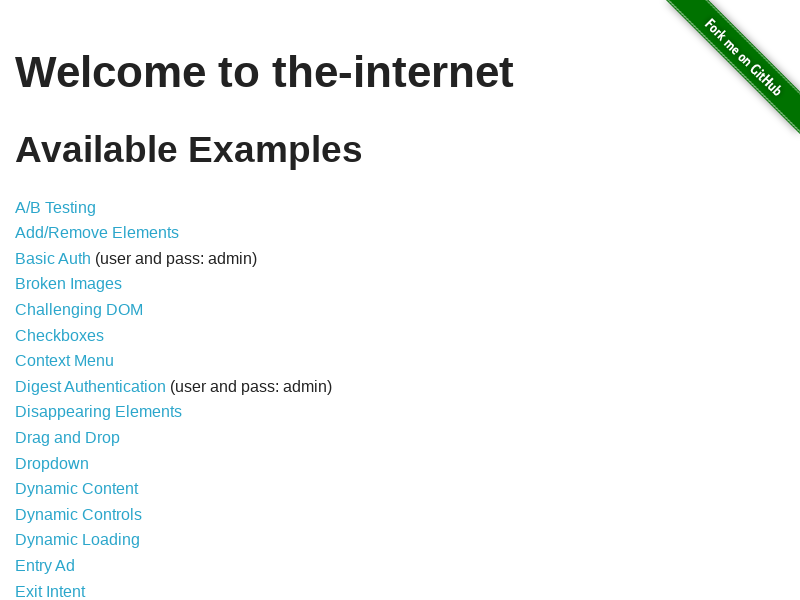

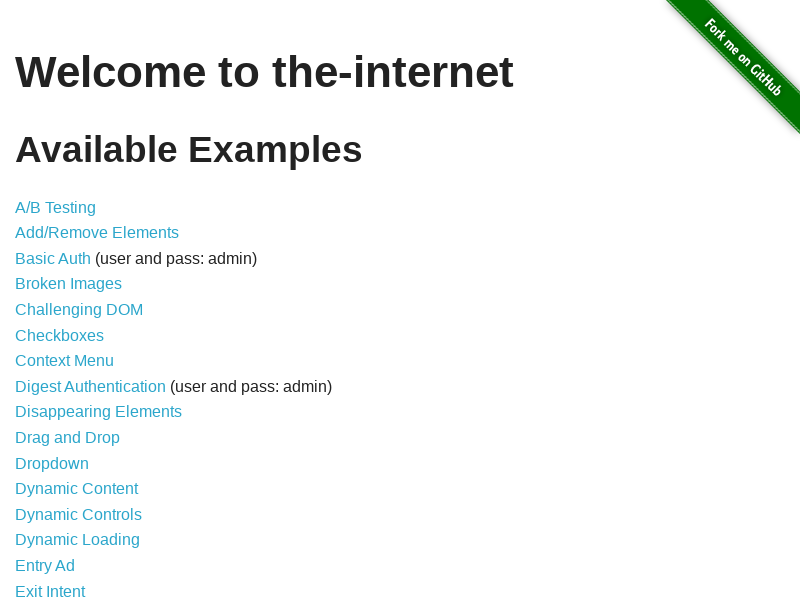